Tests various link types on DemoQA including simple links that open new tabs and API call links that return different HTTP status codes

Starting URL: https://demoqa.com/

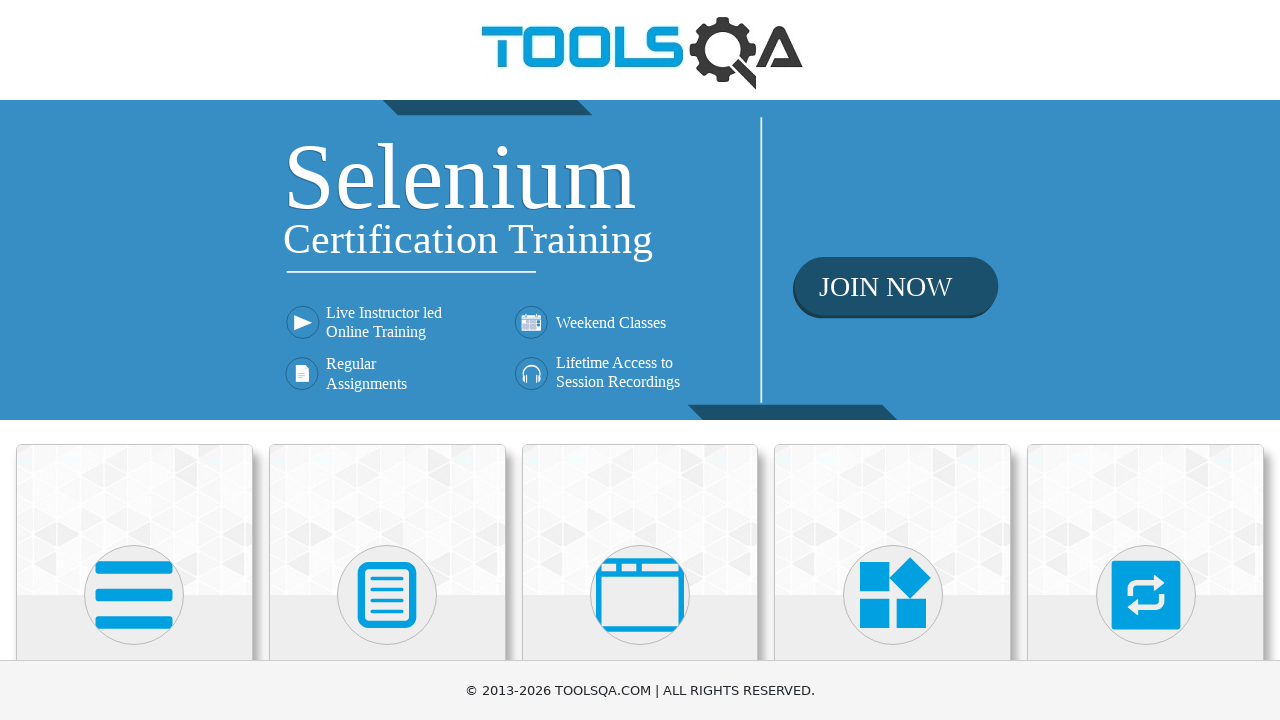

Clicked on Elements category card at (134, 520) on .card:has-text('Elements')
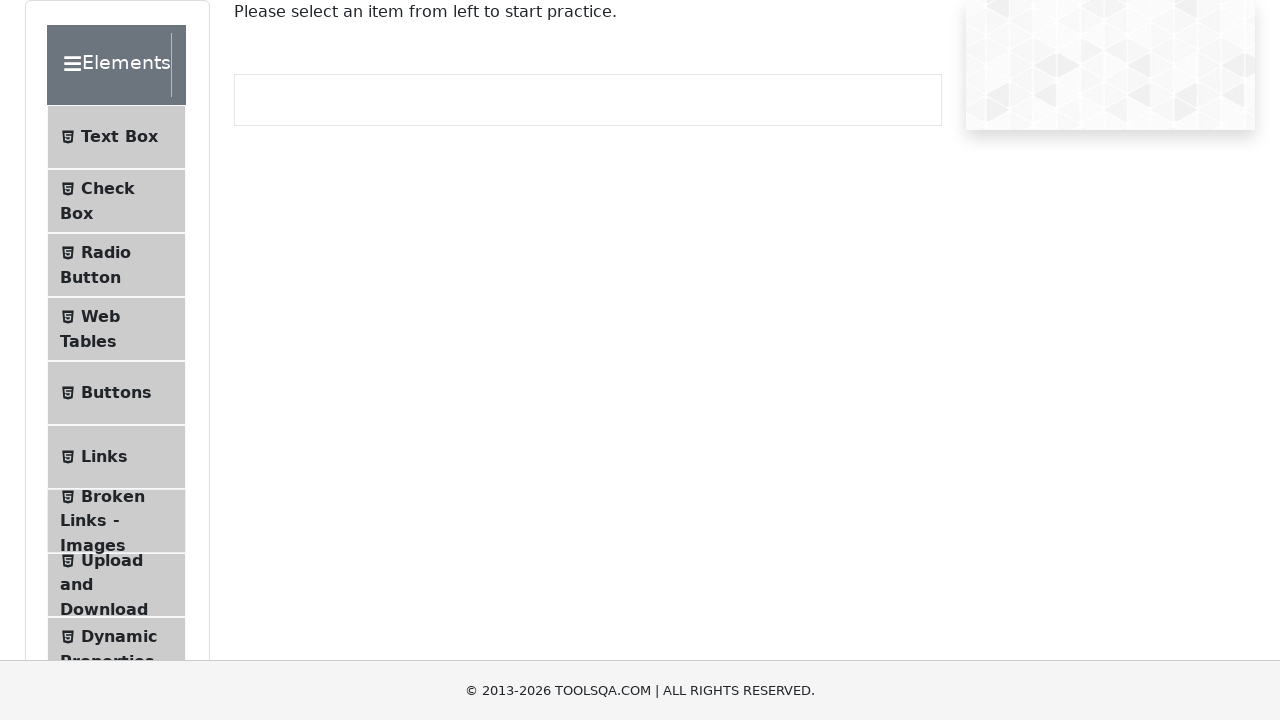

Clicked on Links menu item at (104, 457) on text=Links
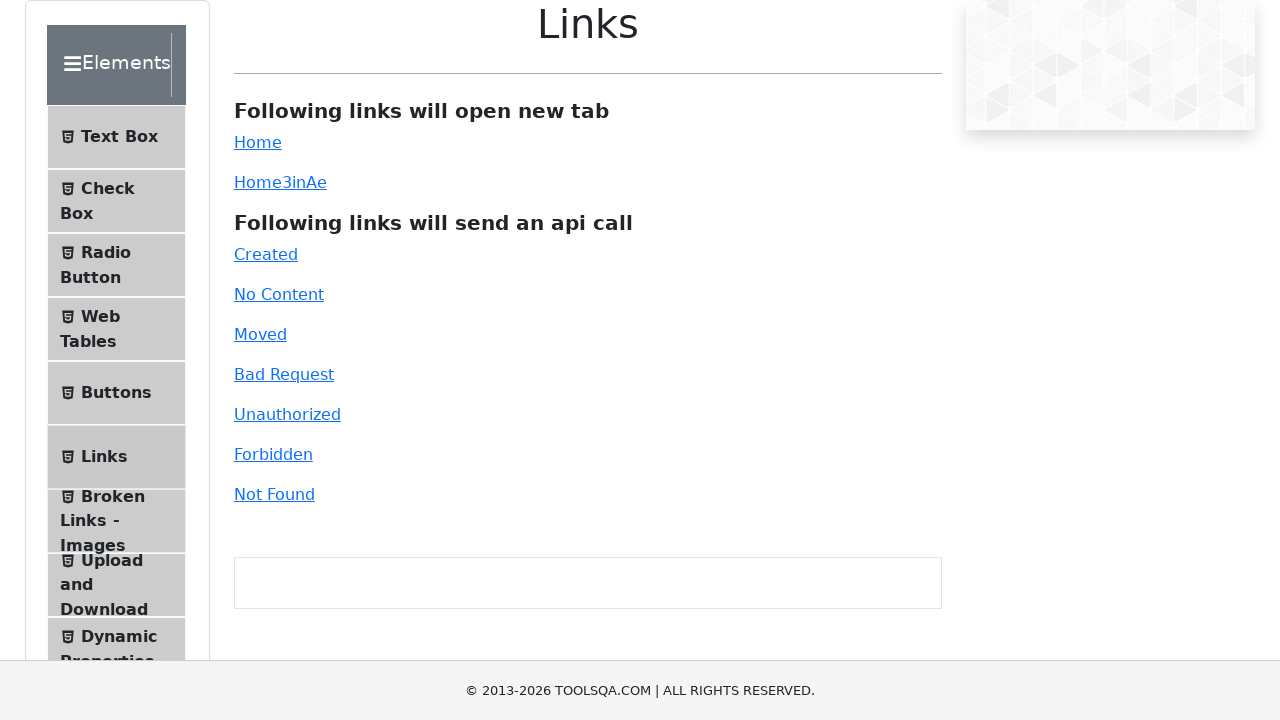

Clicked on simple link at (258, 142) on #simpleLink
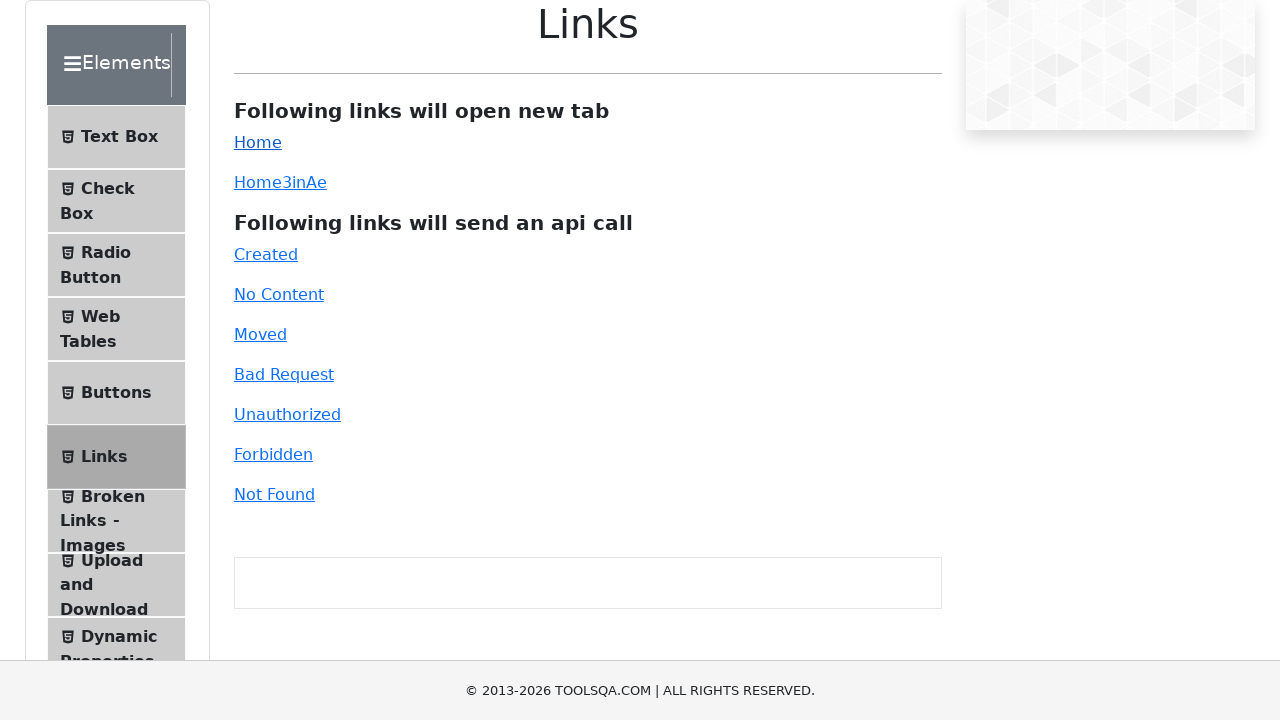

New tab opened and loaded after simple link click
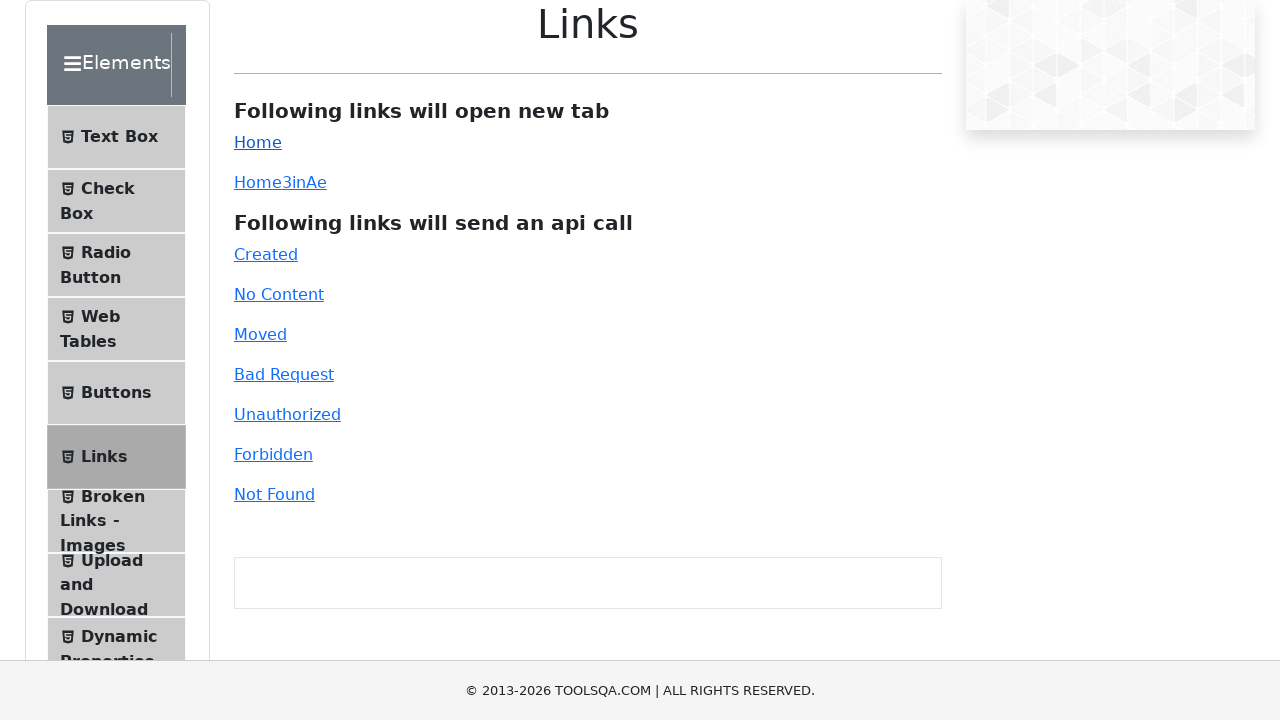

Closed new tab from simple link
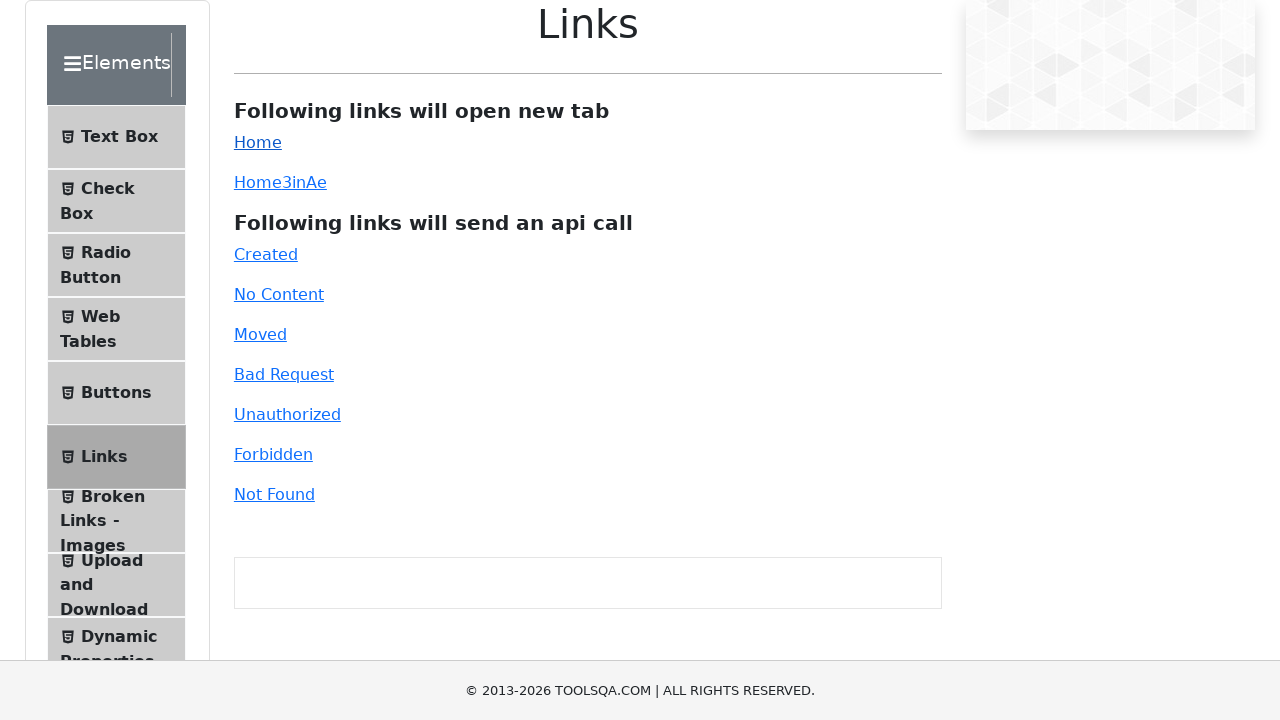

Clicked on dynamic link at (258, 182) on #dynamicLink
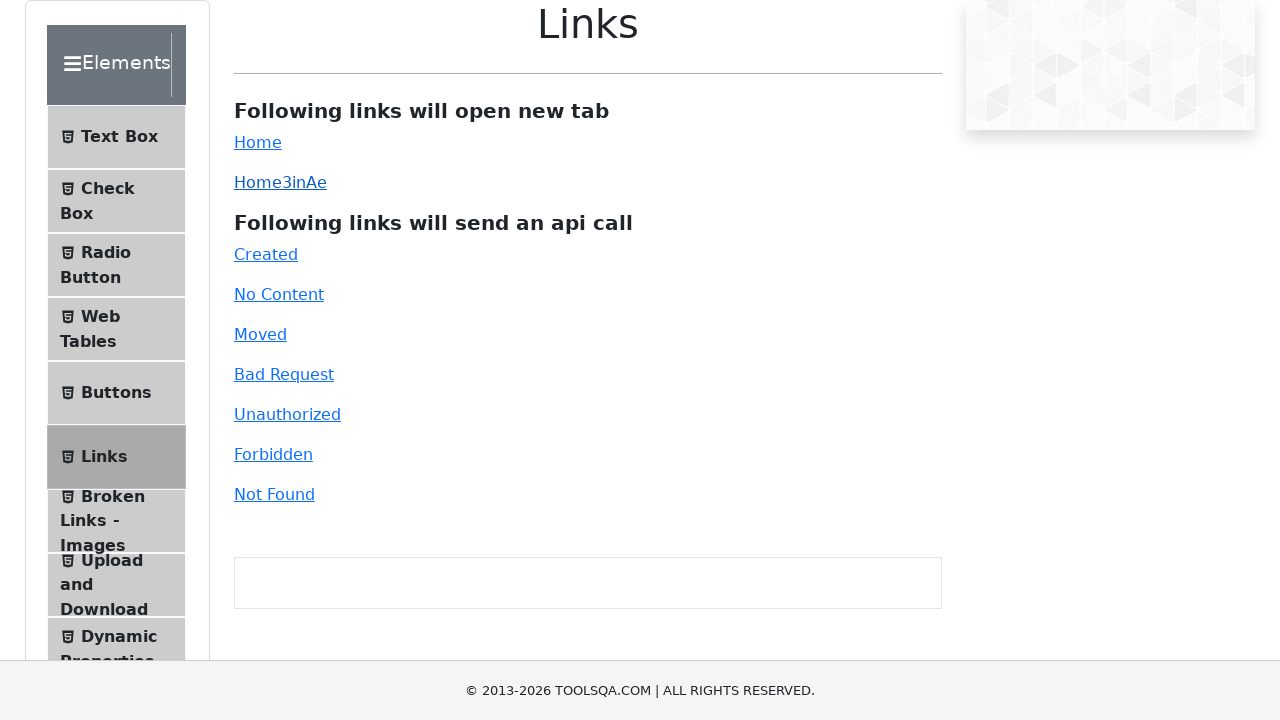

New tab opened and loaded after dynamic link click
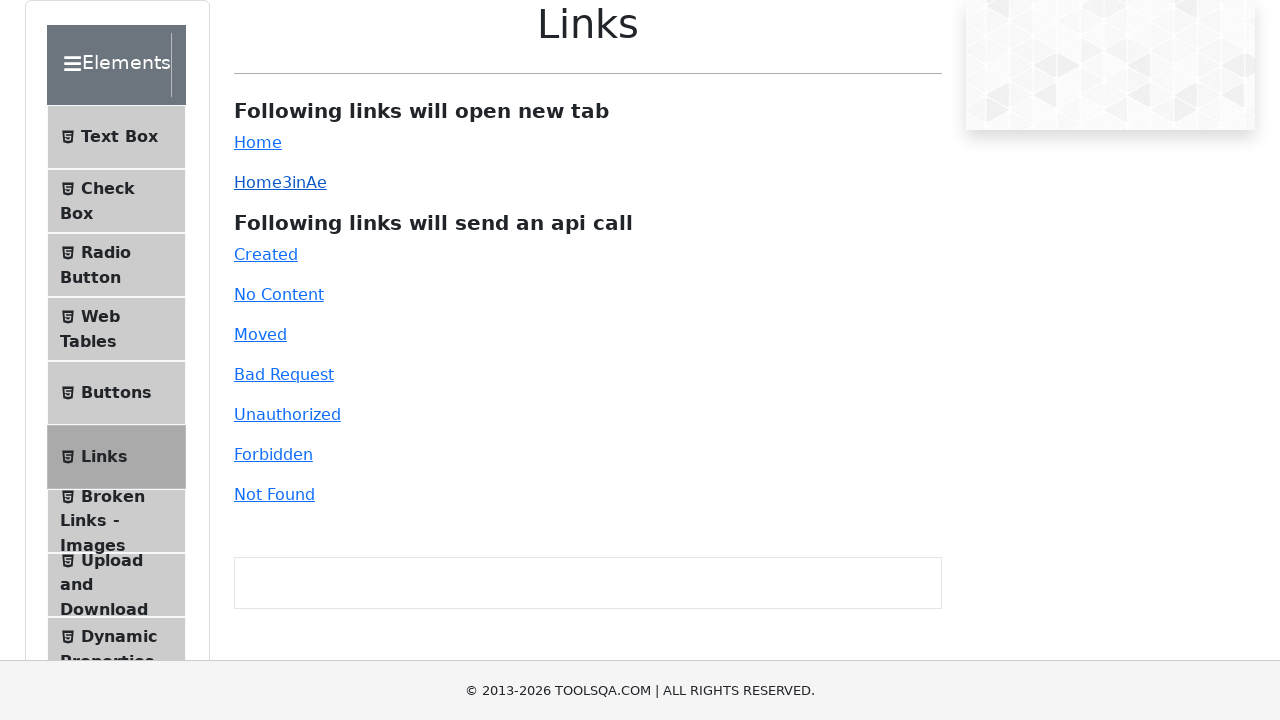

Closed new tab from dynamic link
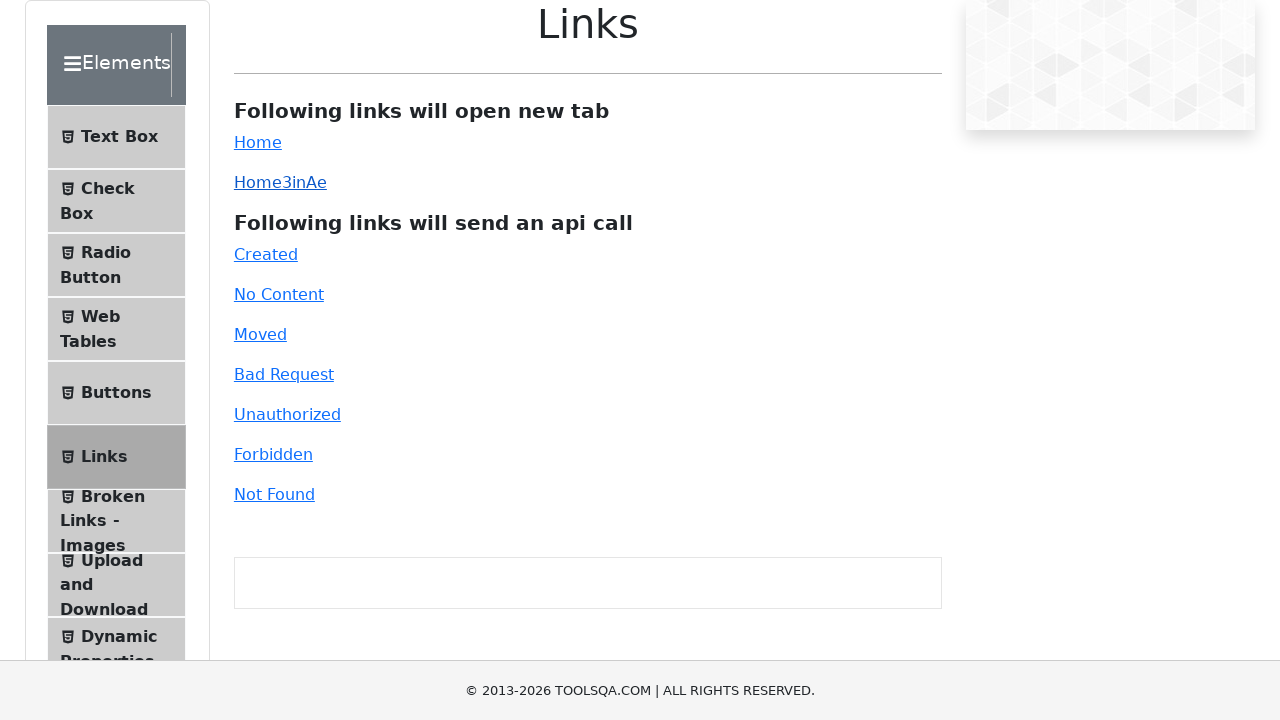

Clicked on Created link at (266, 254) on #created
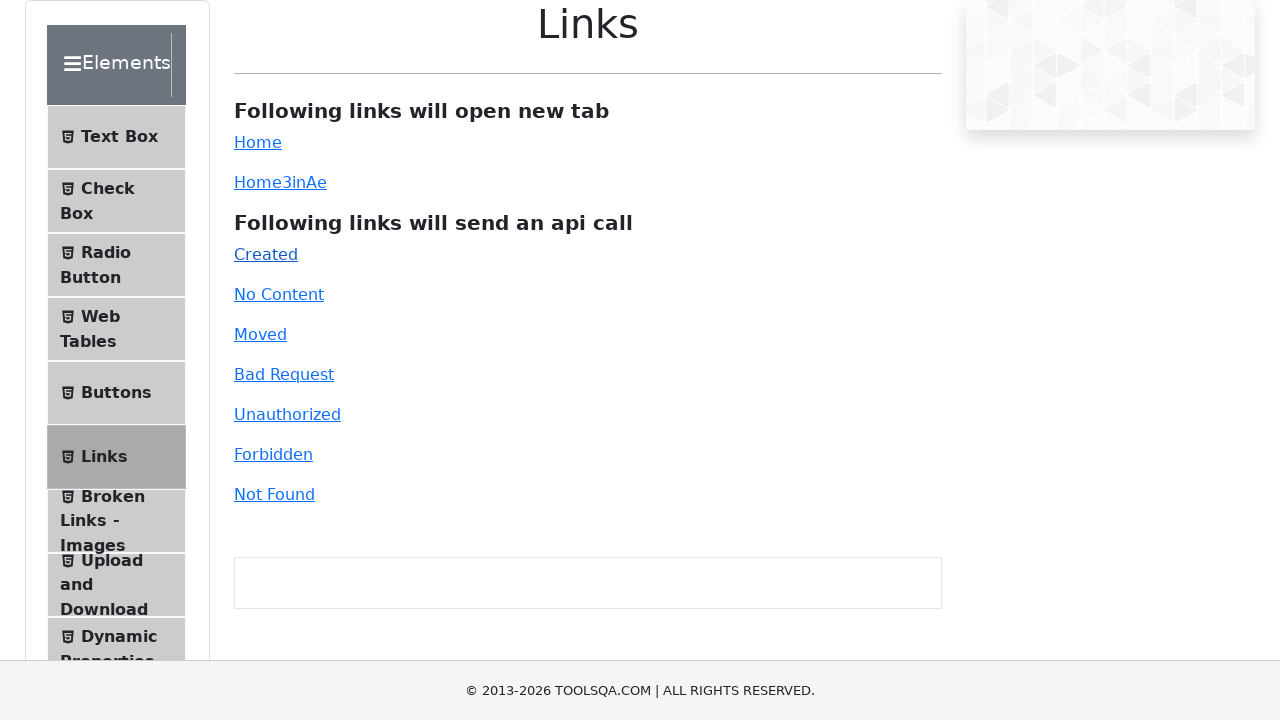

Verified 201 Created status response
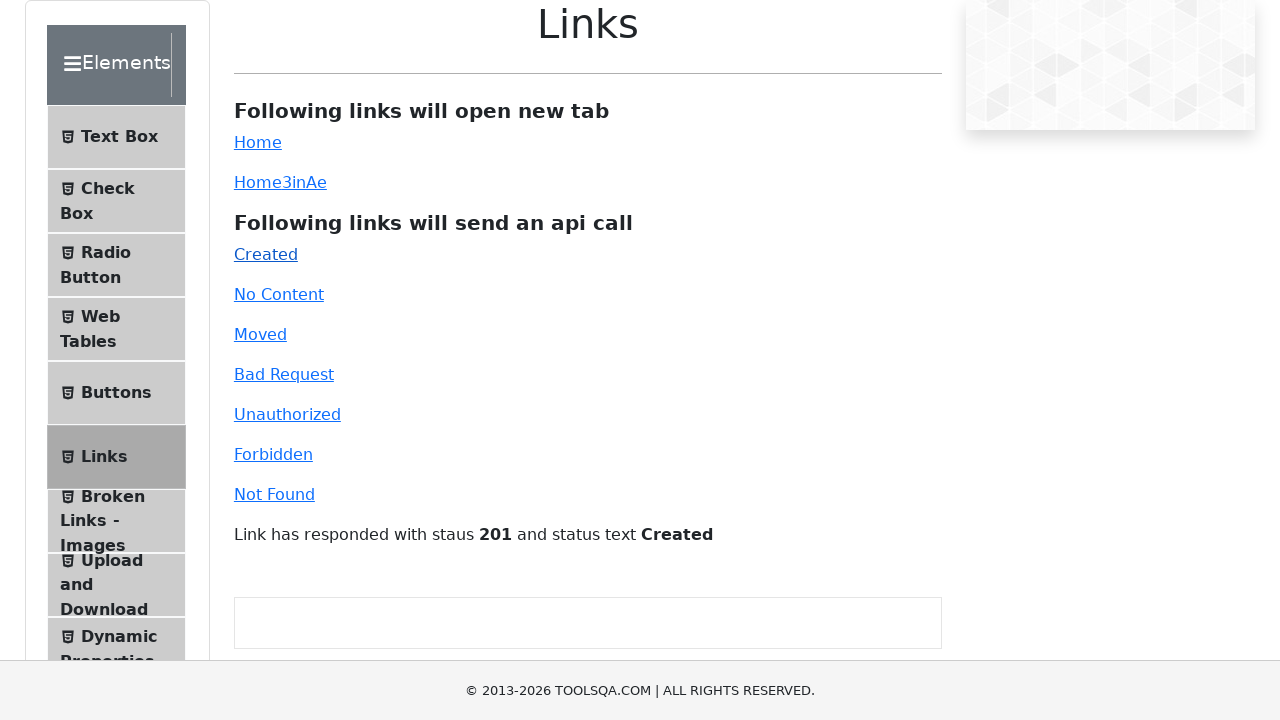

Clicked on No Content link at (279, 294) on #no-content
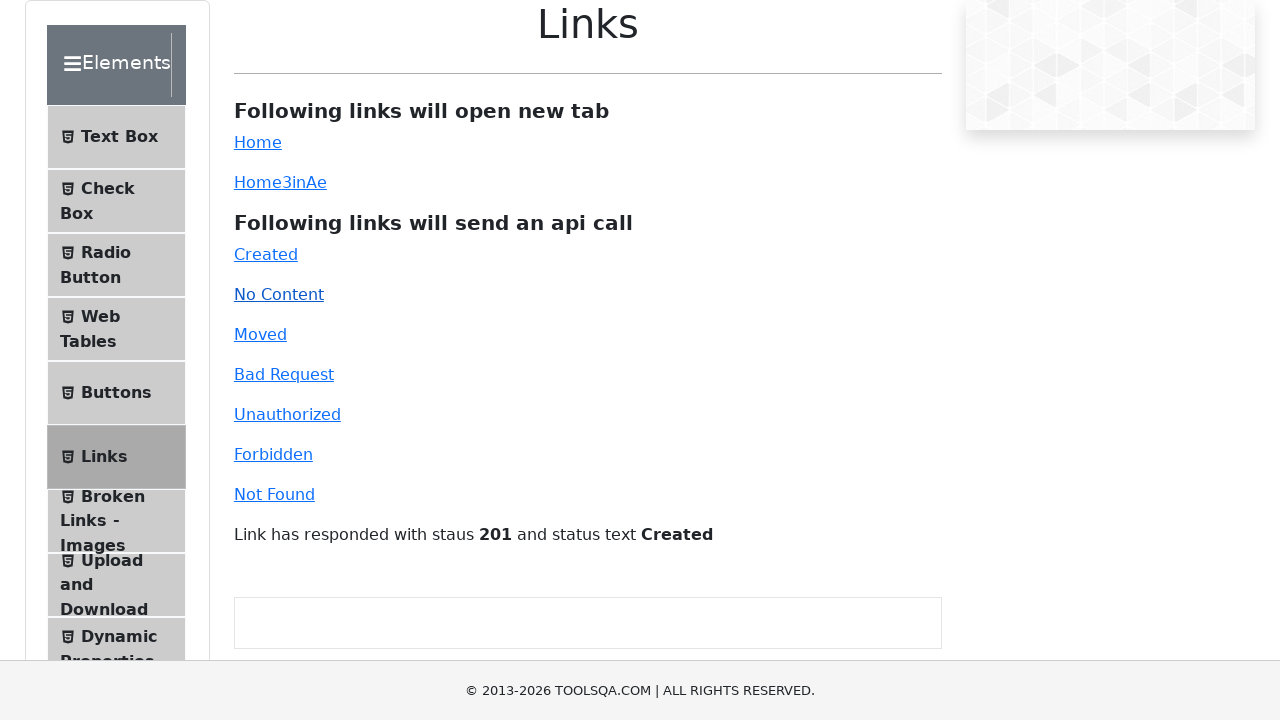

Verified 204 No Content status response
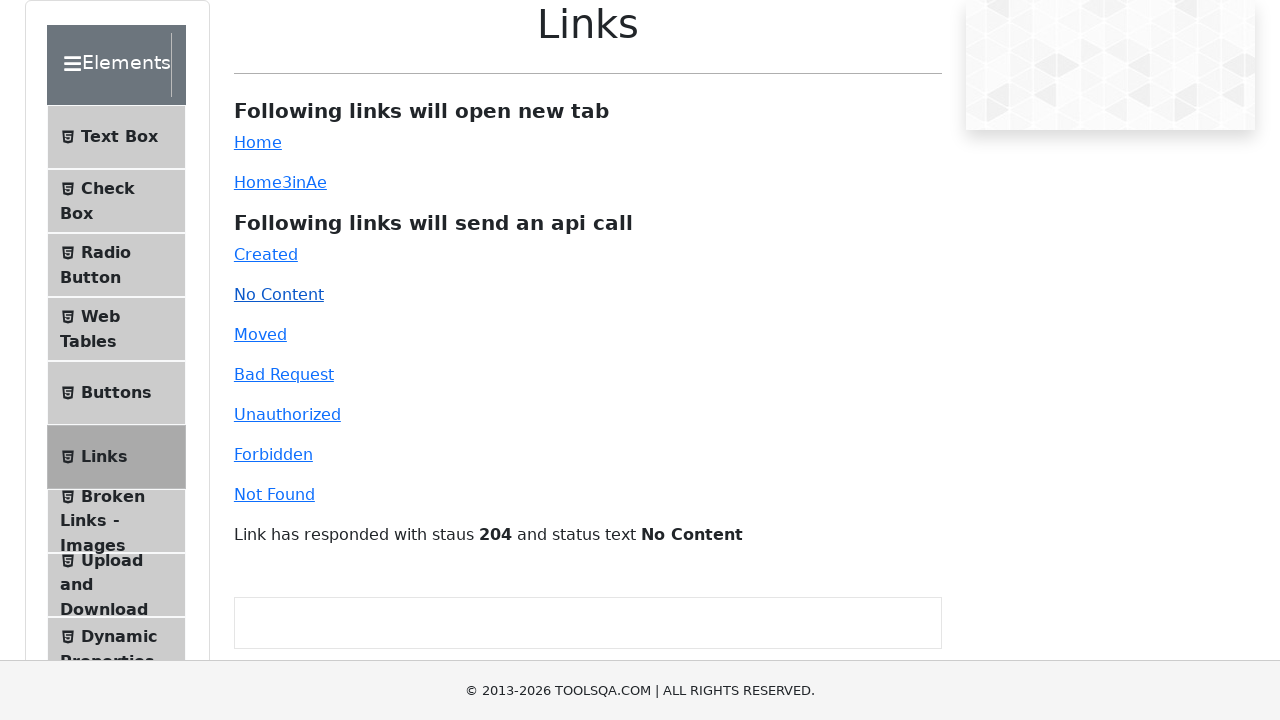

Clicked on Moved link at (260, 334) on #moved
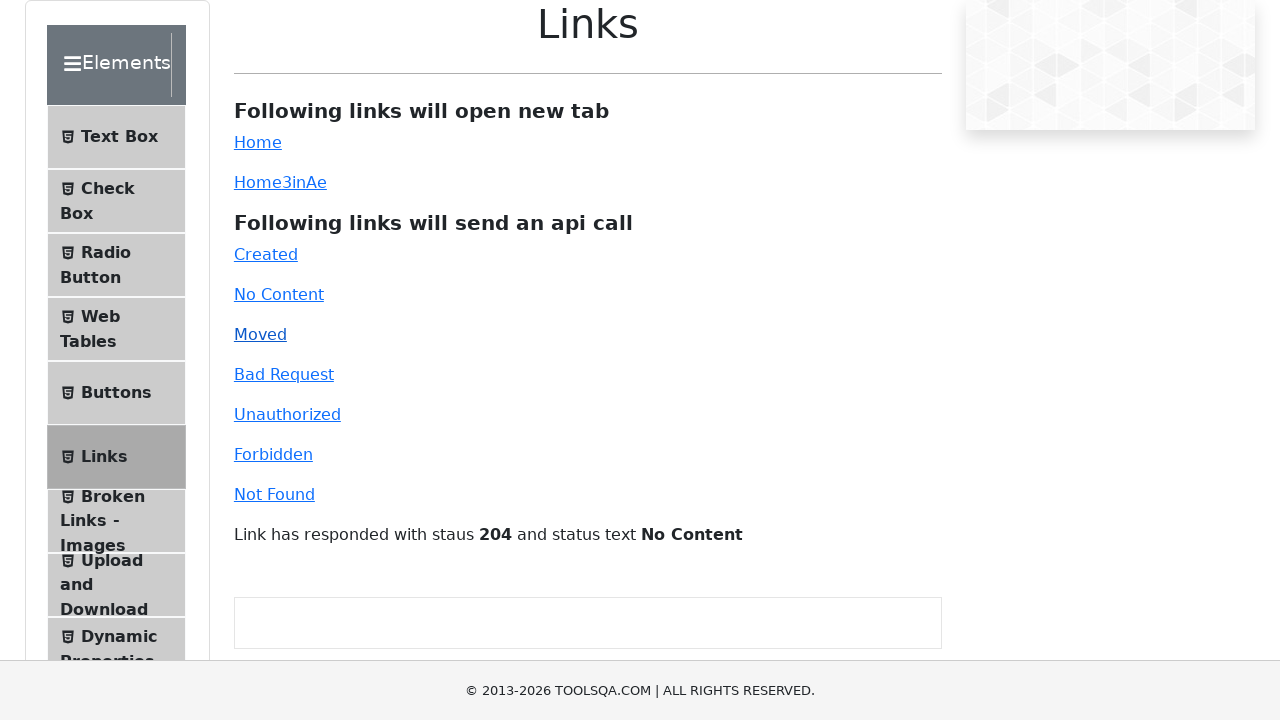

Verified 301 Moved Permanently status response
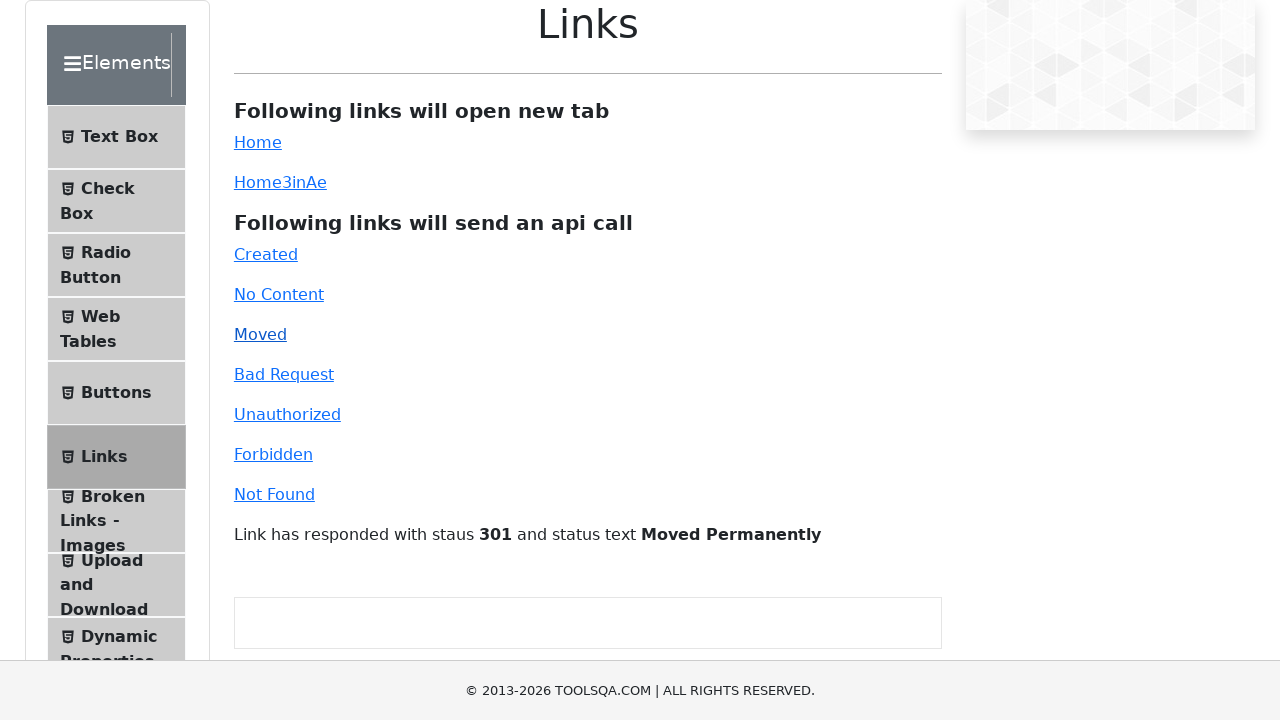

Clicked on Bad Request link at (284, 374) on #bad-request
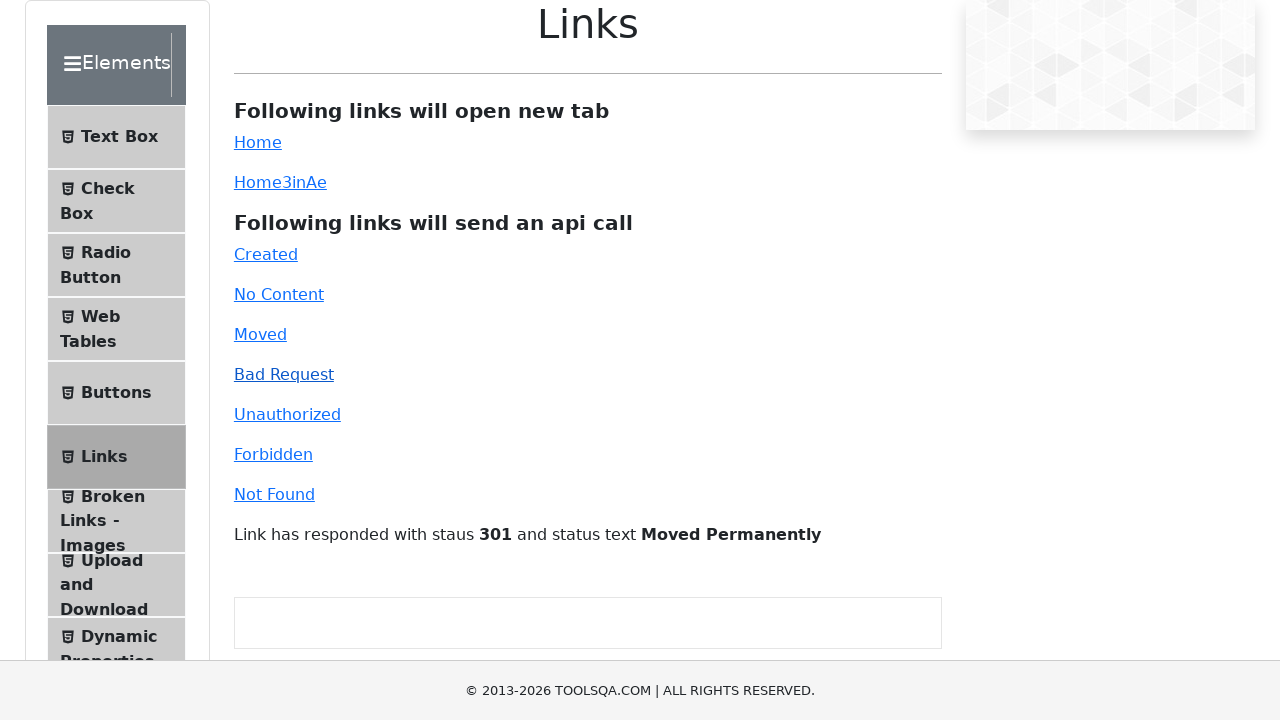

Verified 400 Bad Request status response
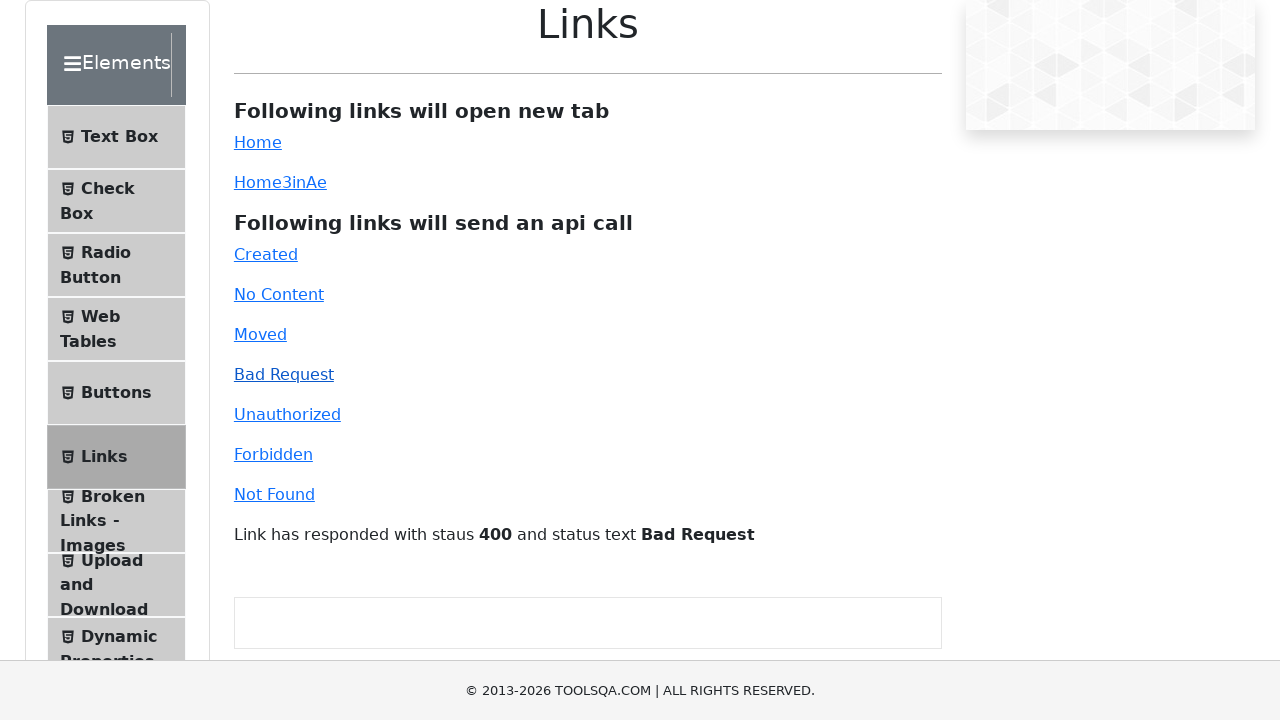

Clicked on Unauthorized link at (287, 414) on #unauthorized
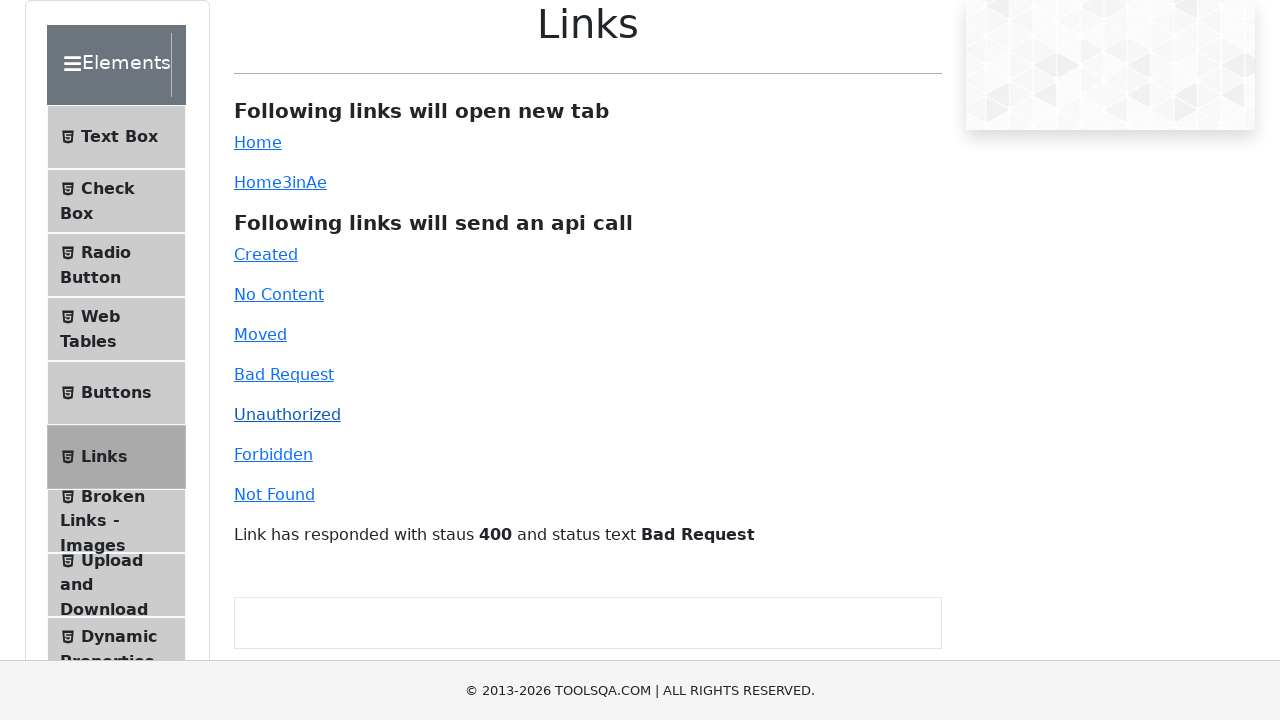

Verified 401 Unauthorized status response
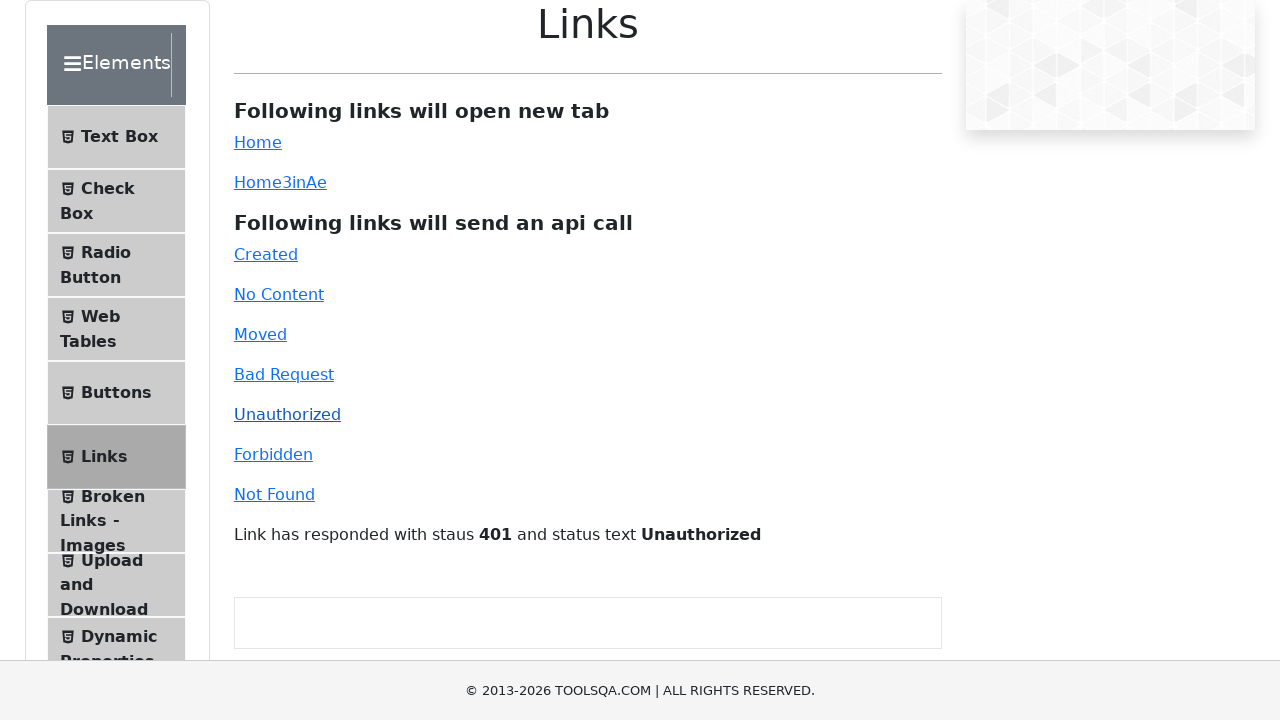

Clicked on Forbidden link at (273, 454) on #forbidden
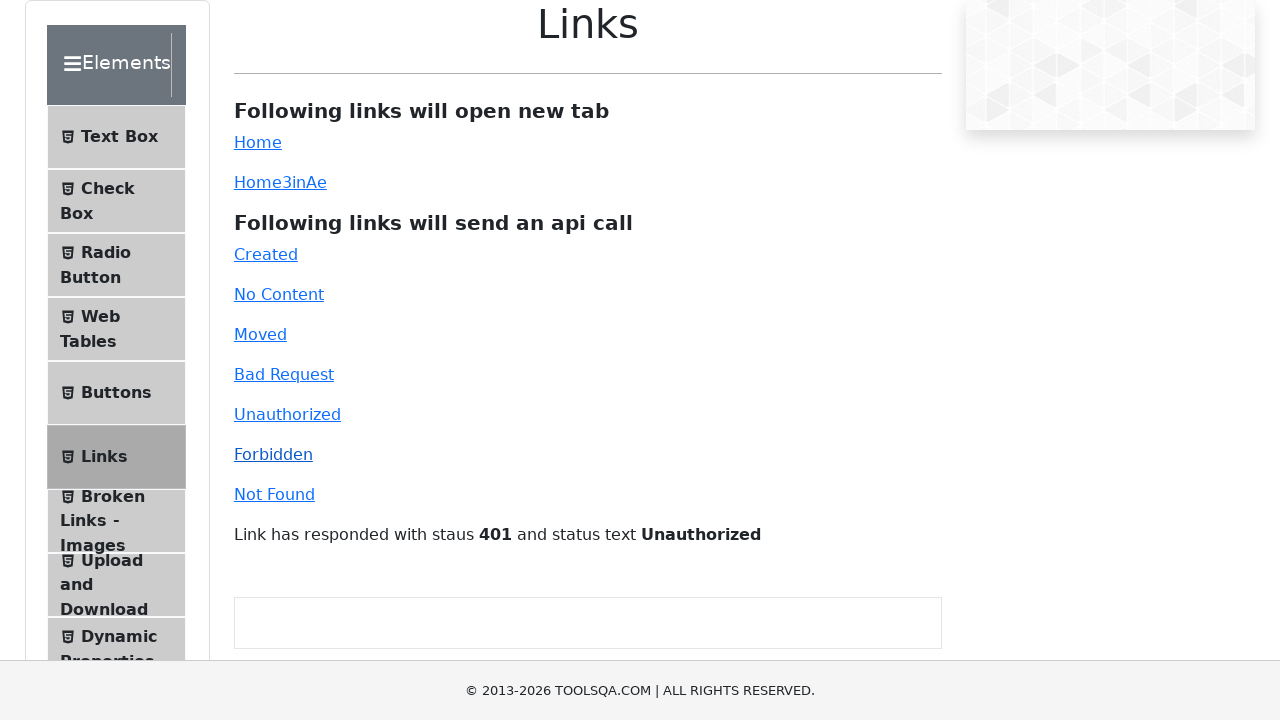

Verified 403 Forbidden status response
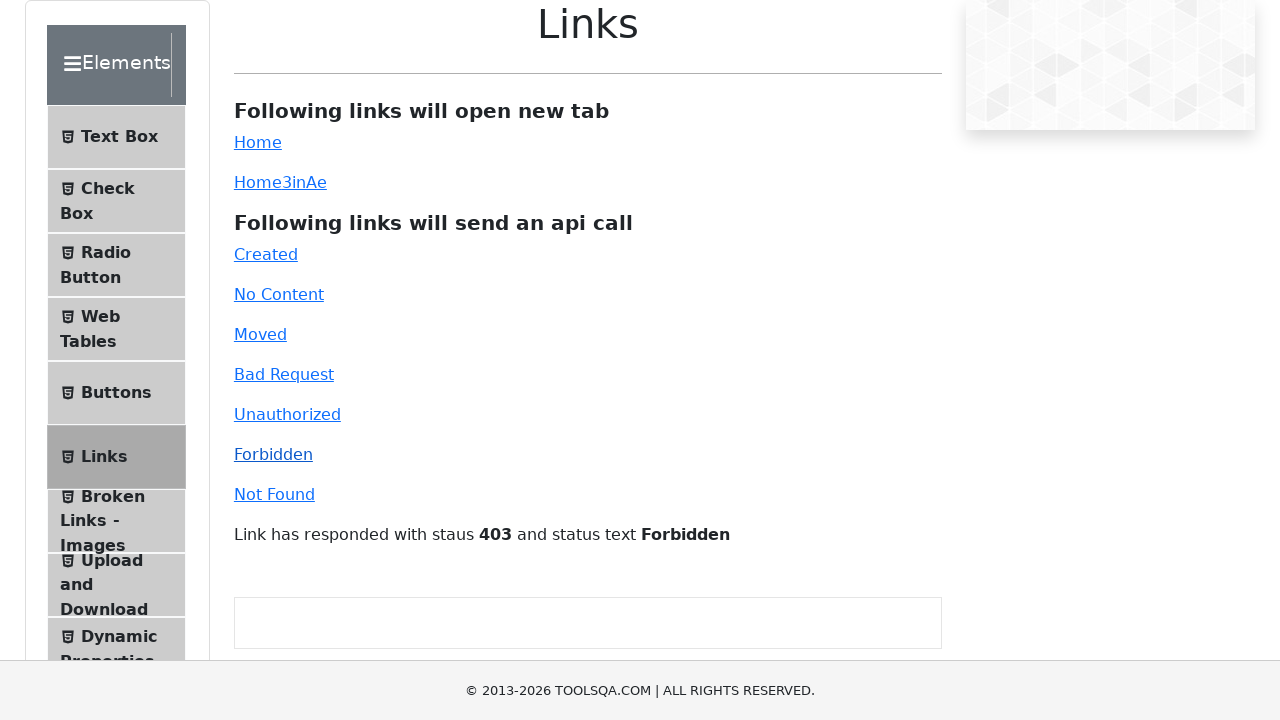

Clicked on Invalid URL link at (274, 494) on #invalid-url
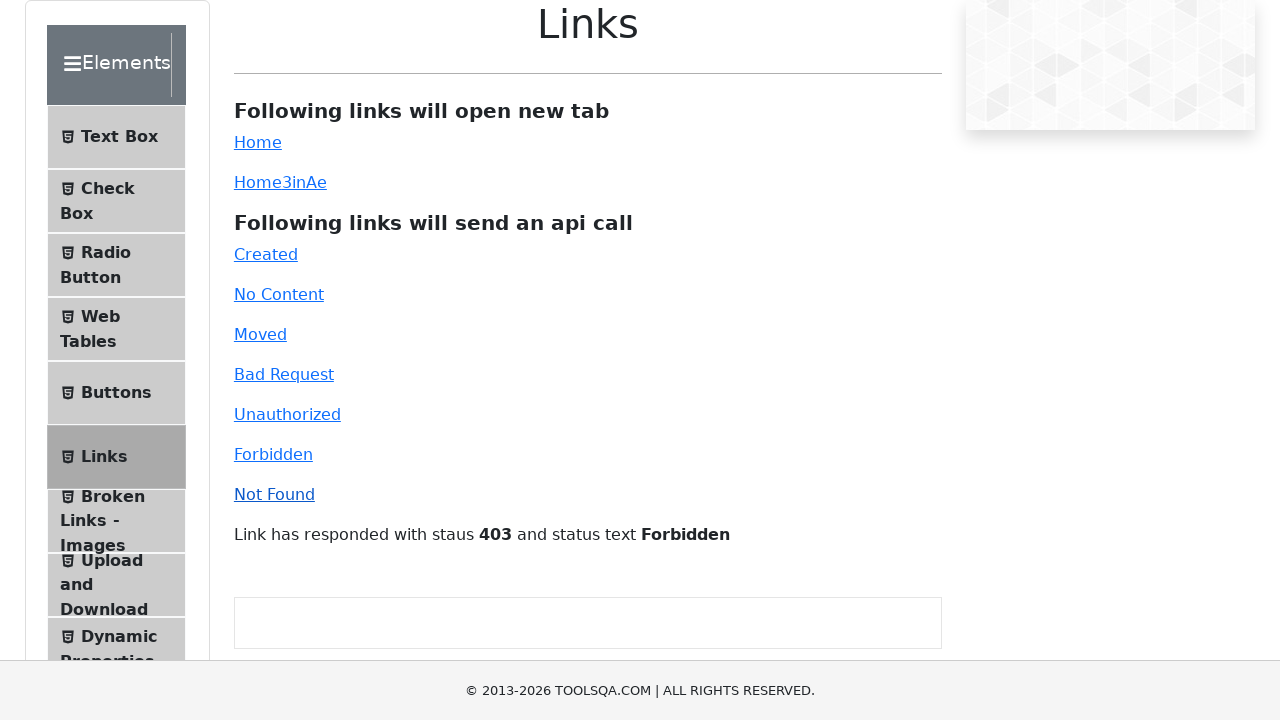

Verified 404 Not Found status response
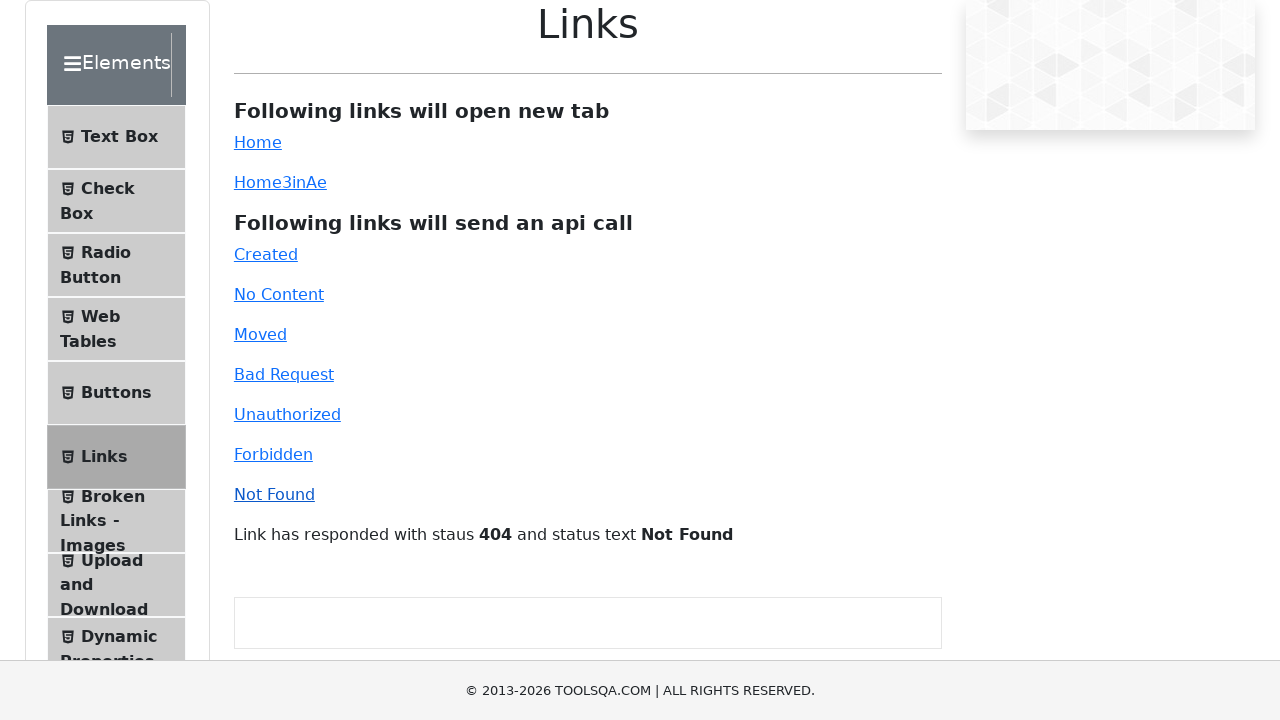

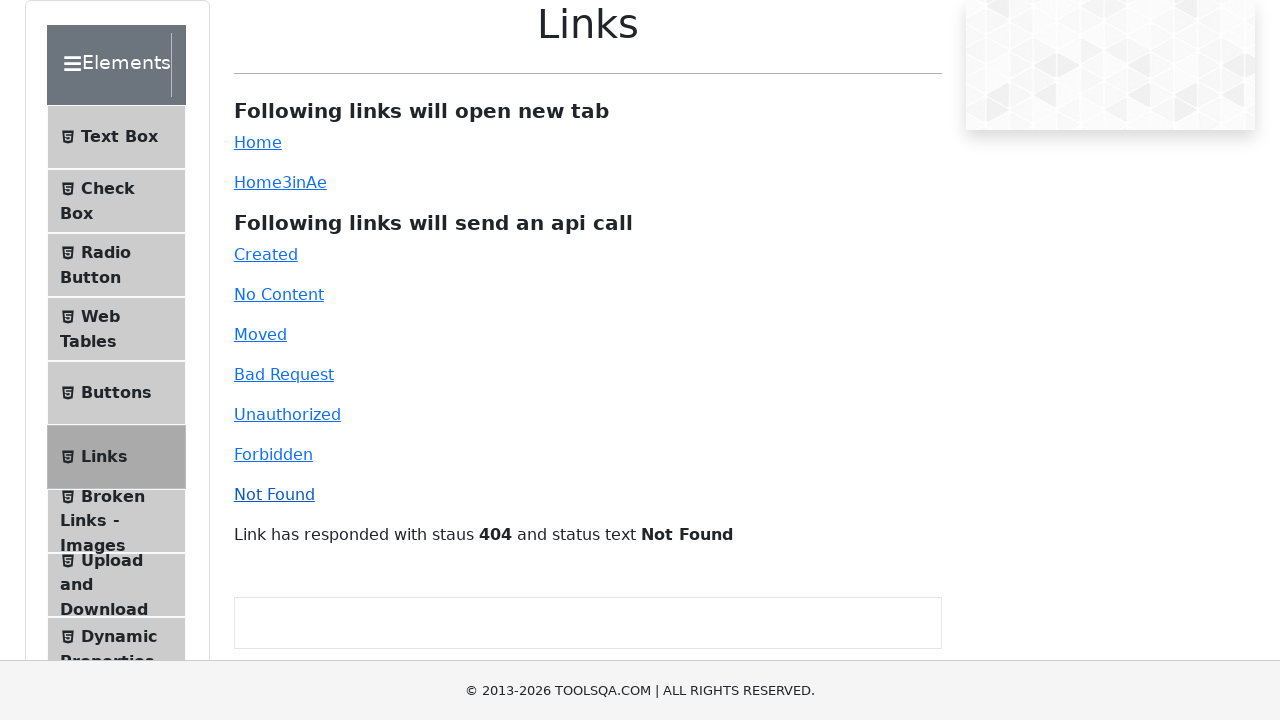